Tests confirmation dialog by clicking a button and accepting the dialog, then verifying Ok result

Starting URL: https://www.qa-practice.com/elements/alert/confirm#

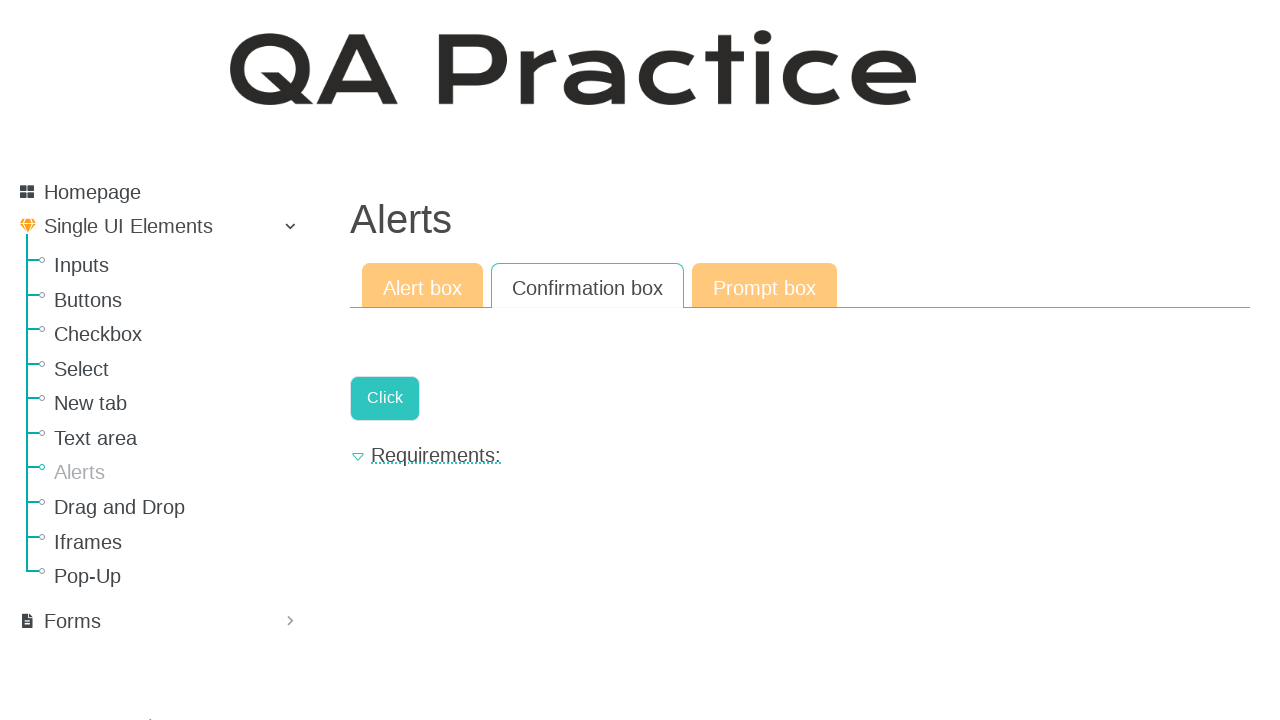

Set up dialog handler to accept confirmation dialogs
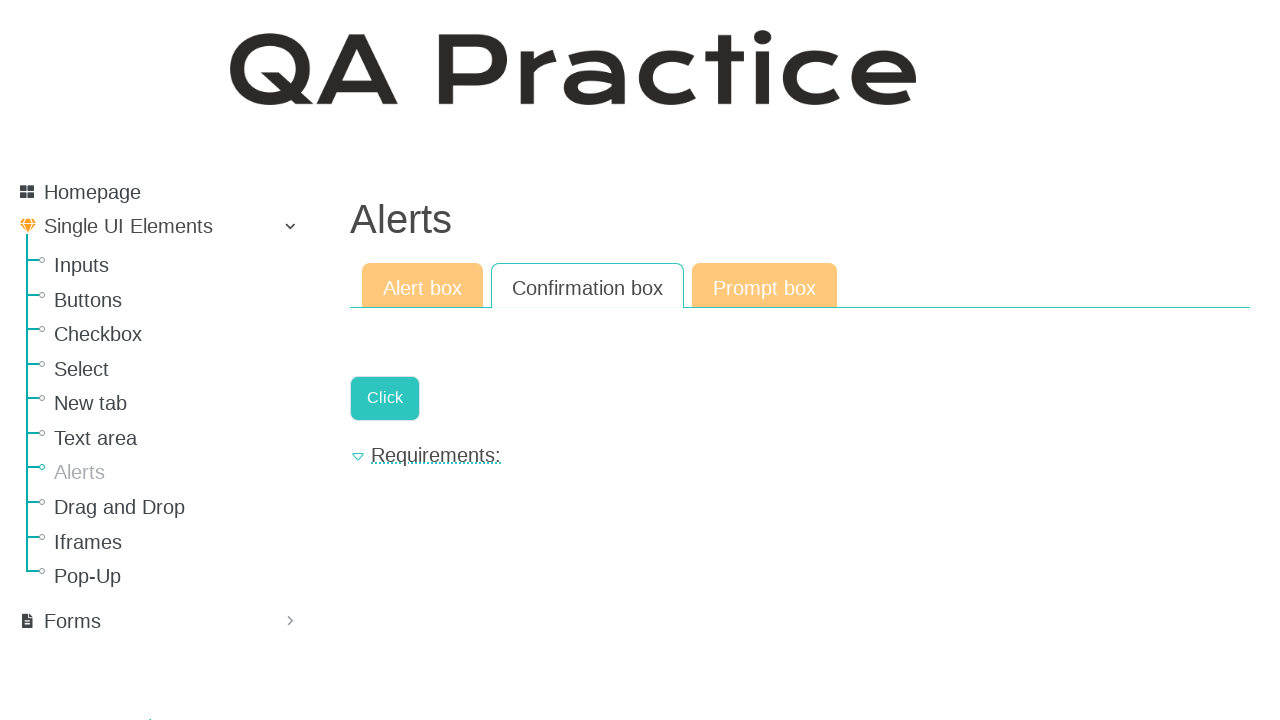

Clicked the confirmation dialog trigger button
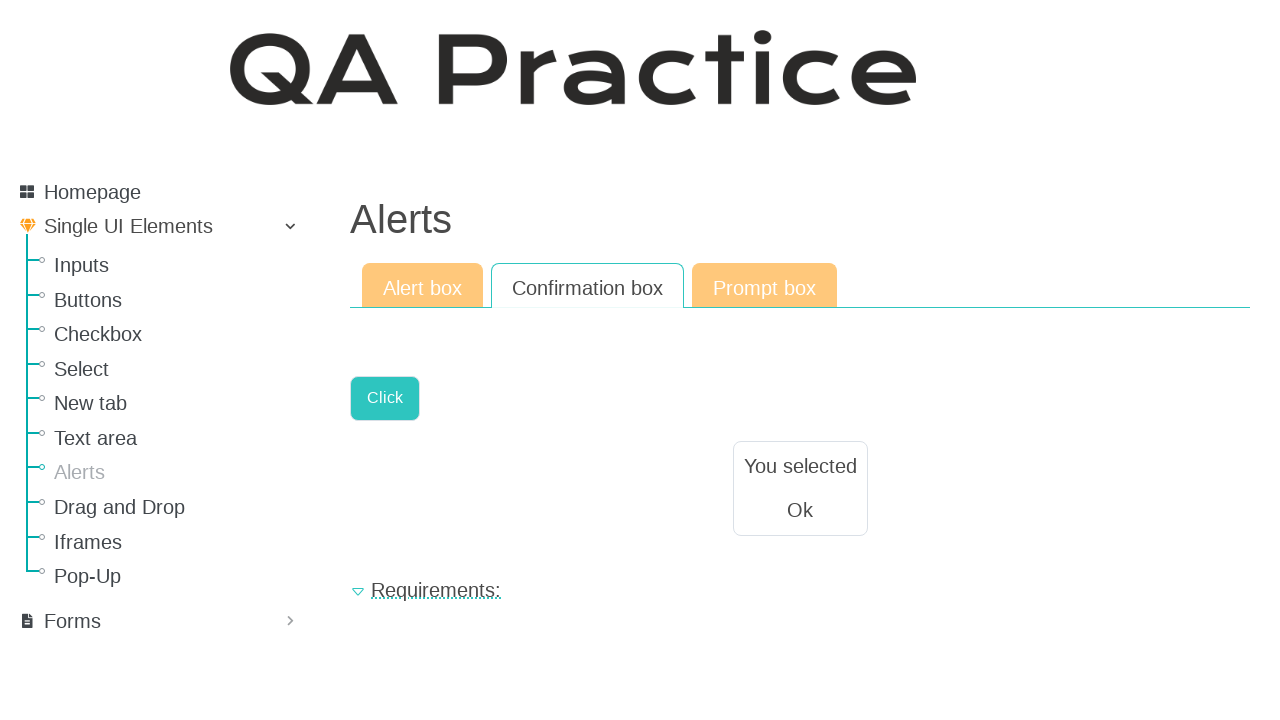

Confirmed dialog was accepted and result displayed
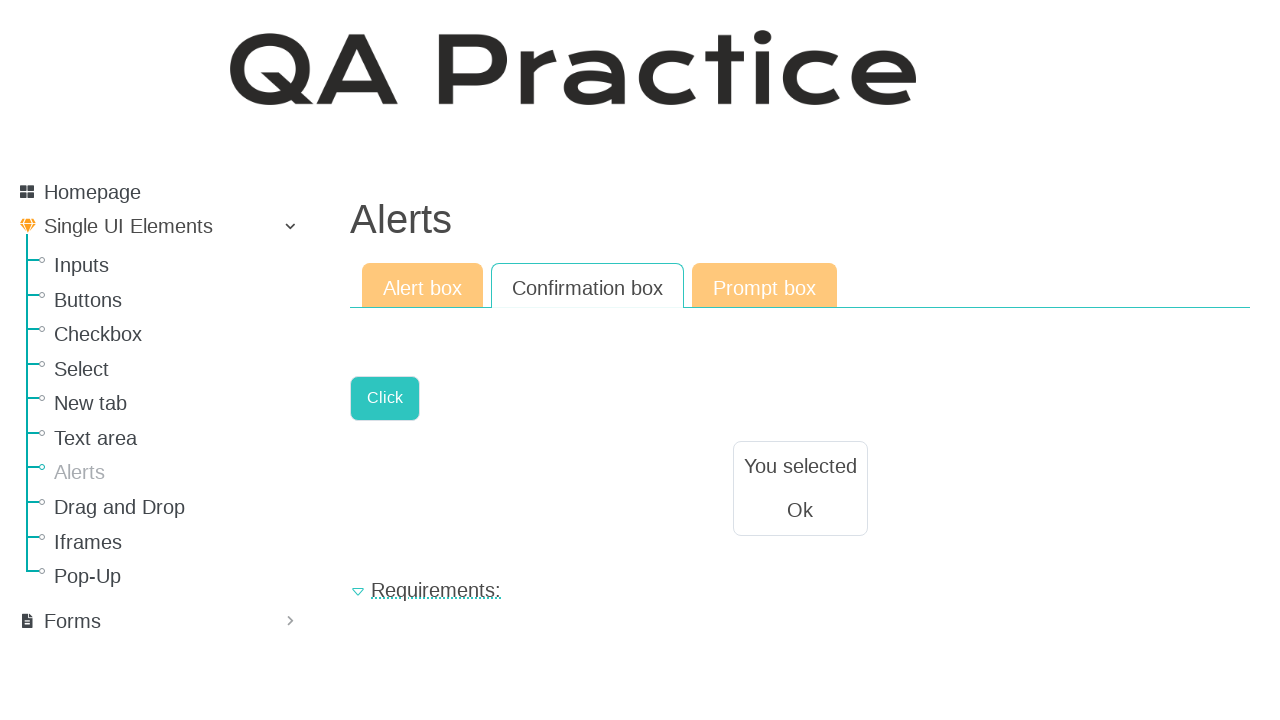

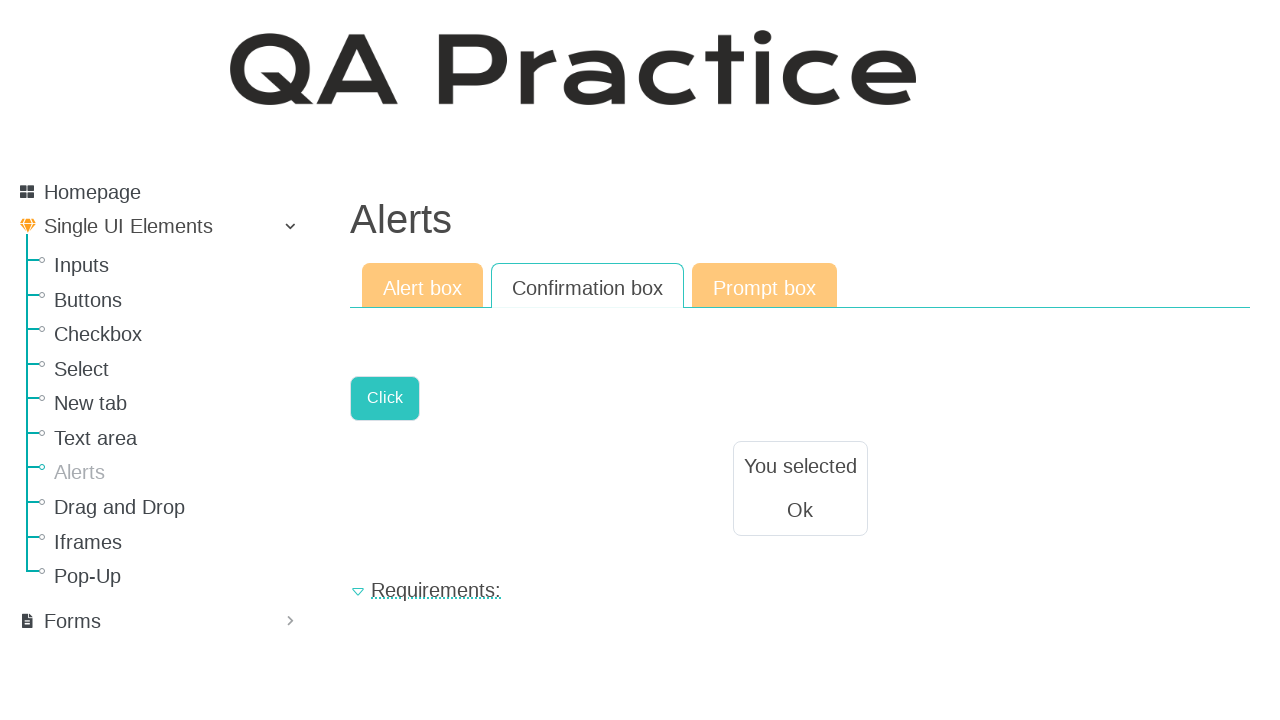